Tests browser notification functionality by navigating to a demo page and clicking the Notification button

Starting URL: https://demoapps.qspiders.com/ui/browserNot?sublist=0

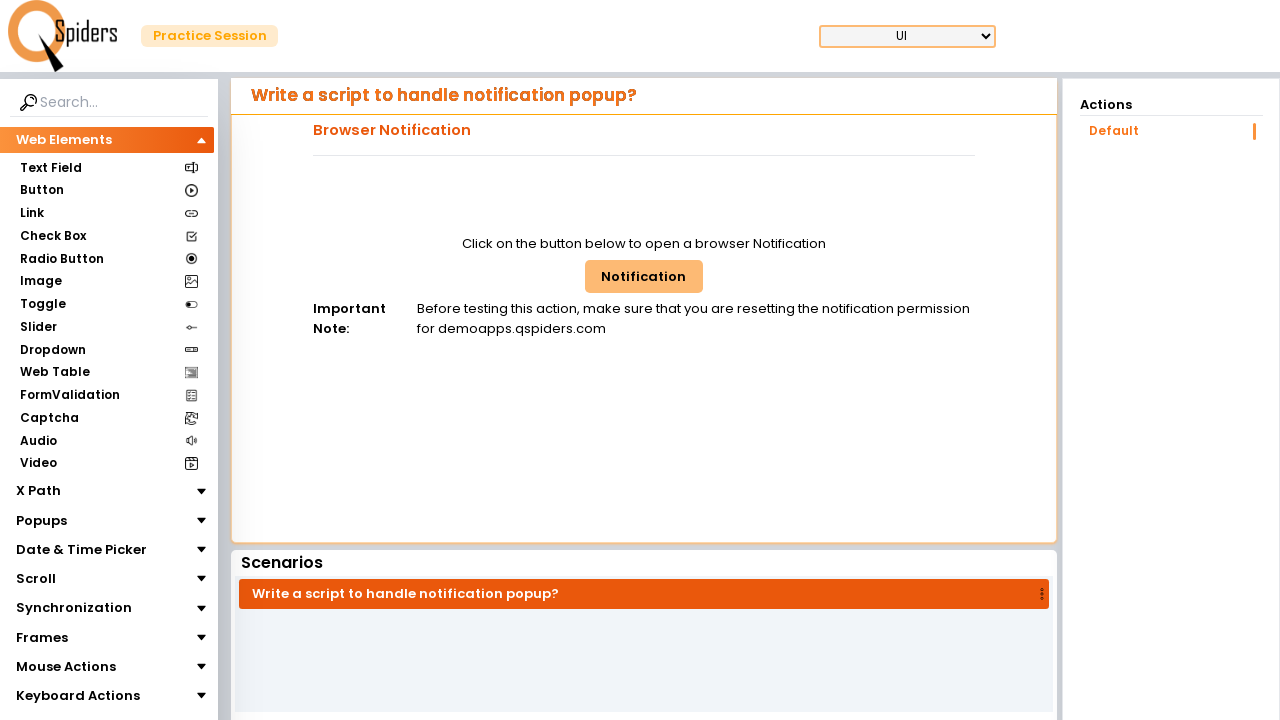

Navigated to browser notification demo page
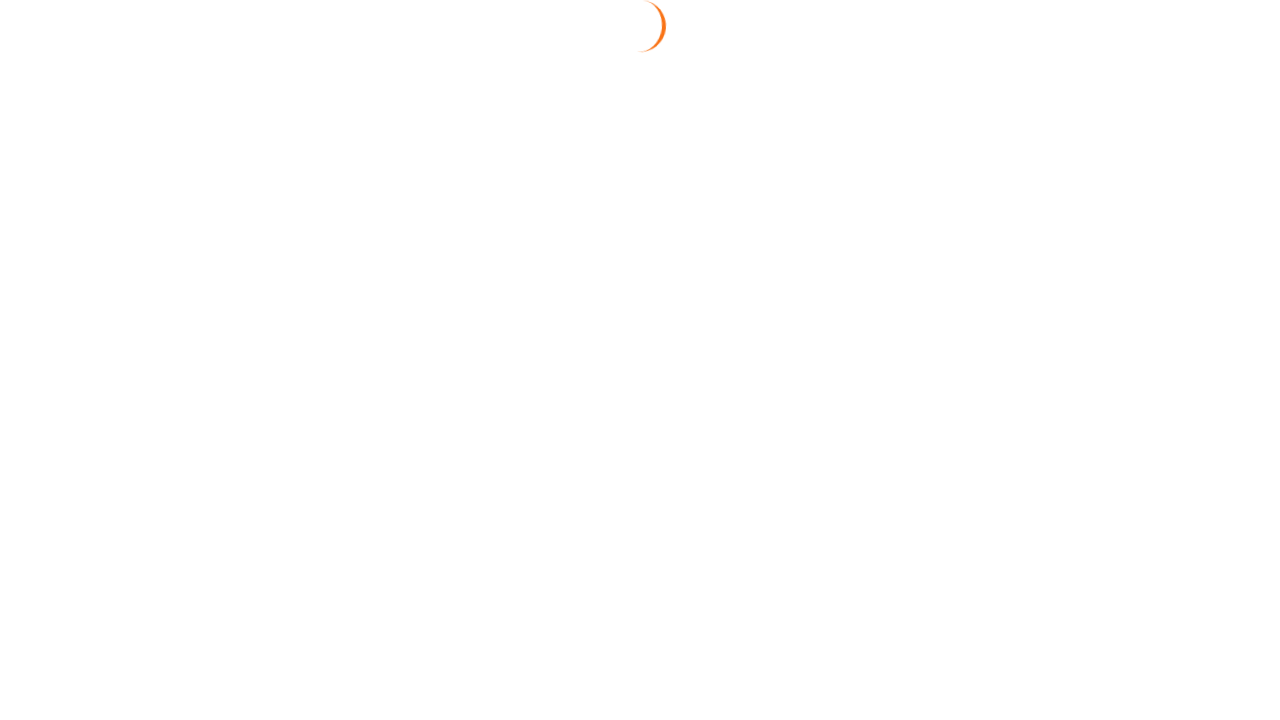

Clicked the Notification button to trigger browser notification at (644, 276) on xpath=//button[text()='Notification']
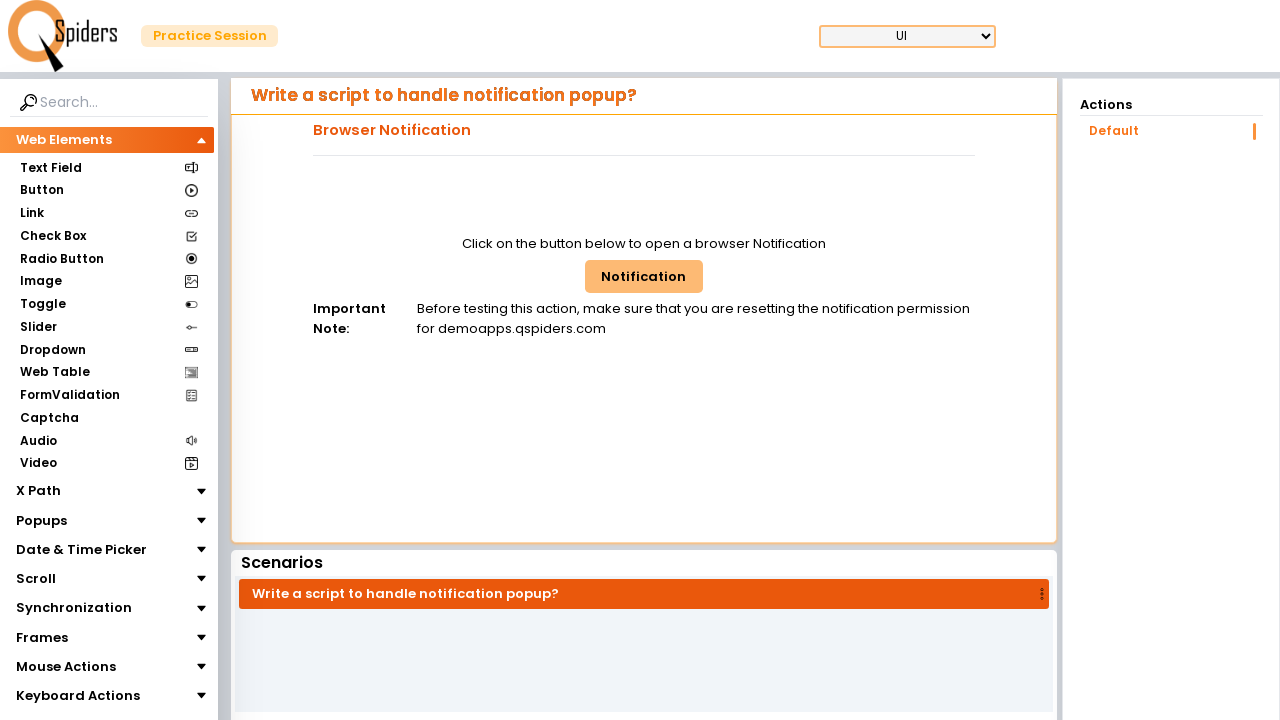

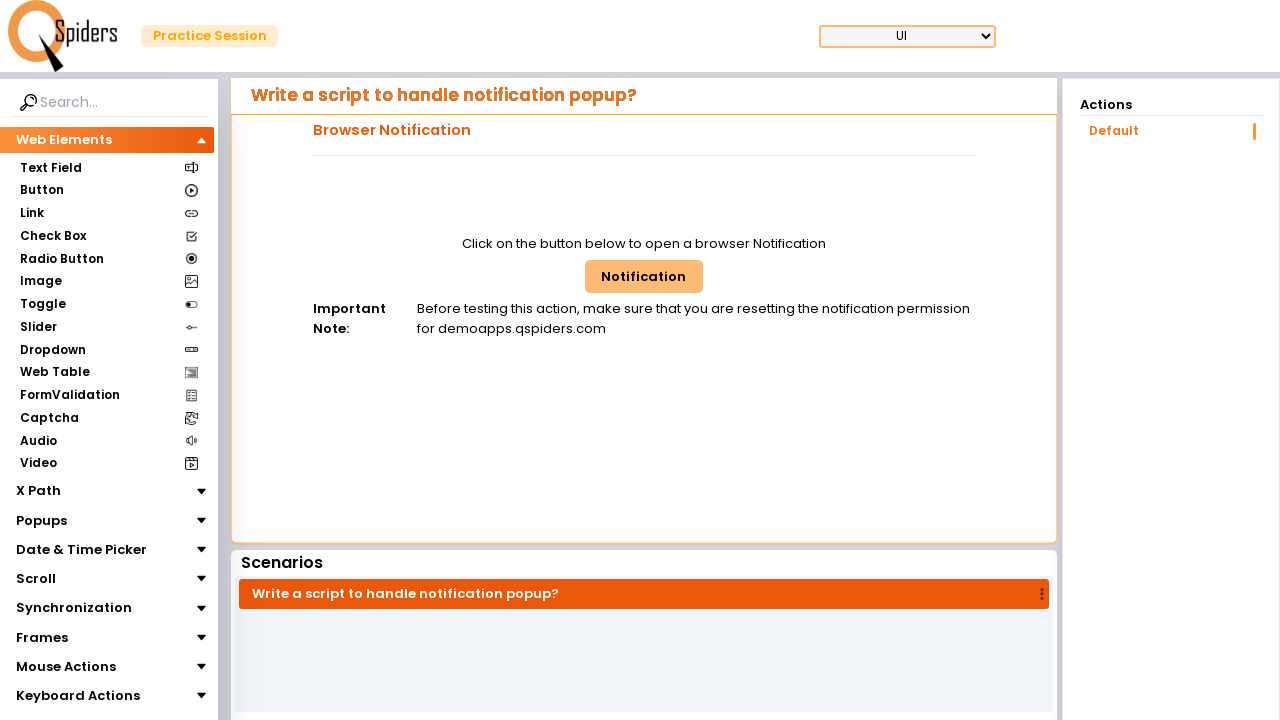